Tests that the homepage has proper heading hierarchy by checking that an h1 is visible and that the first heading on the page is an h1.

Starting URL: https://it-era.it

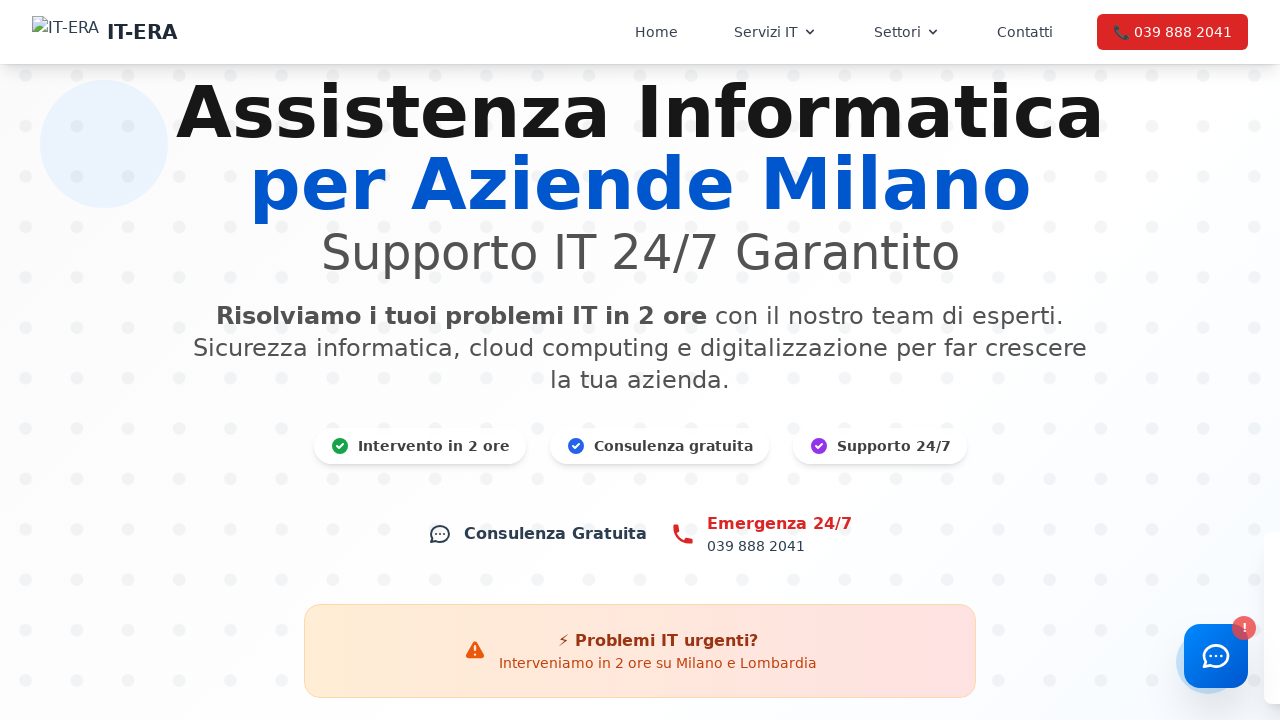

Navigated to https://it-era.it
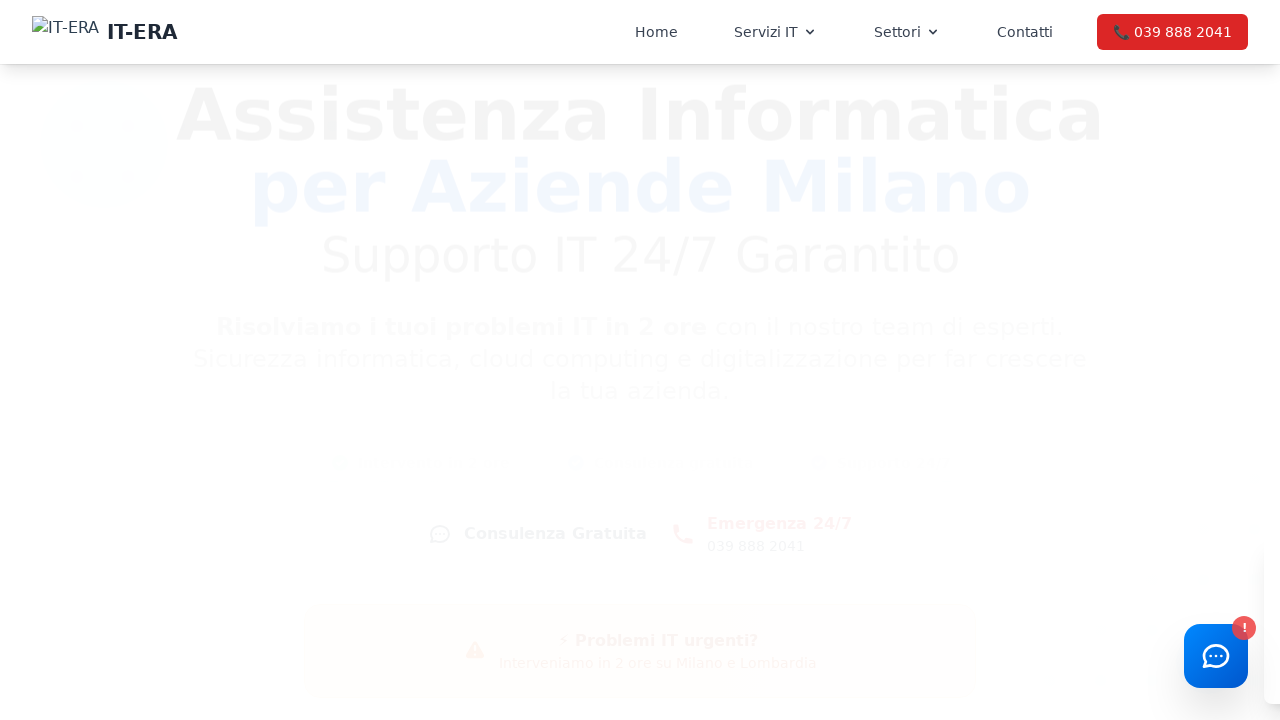

H1 element is visible on the page
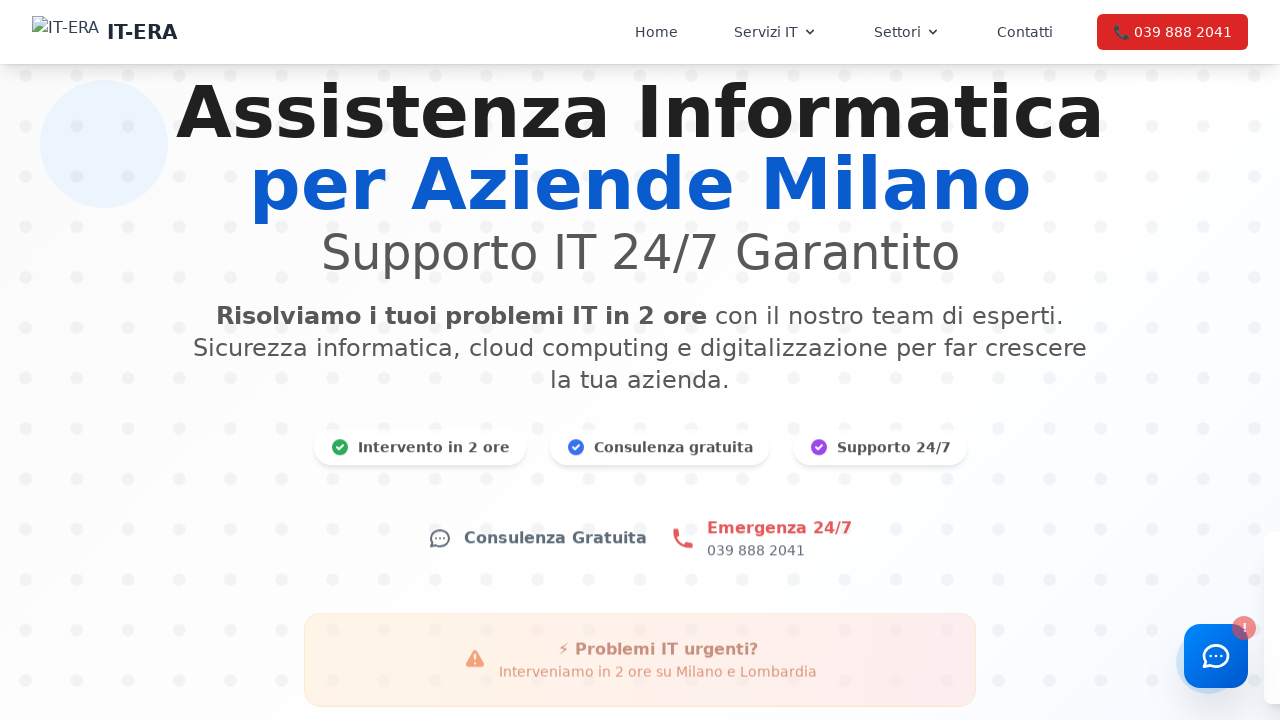

Retrieved all heading elements from the page
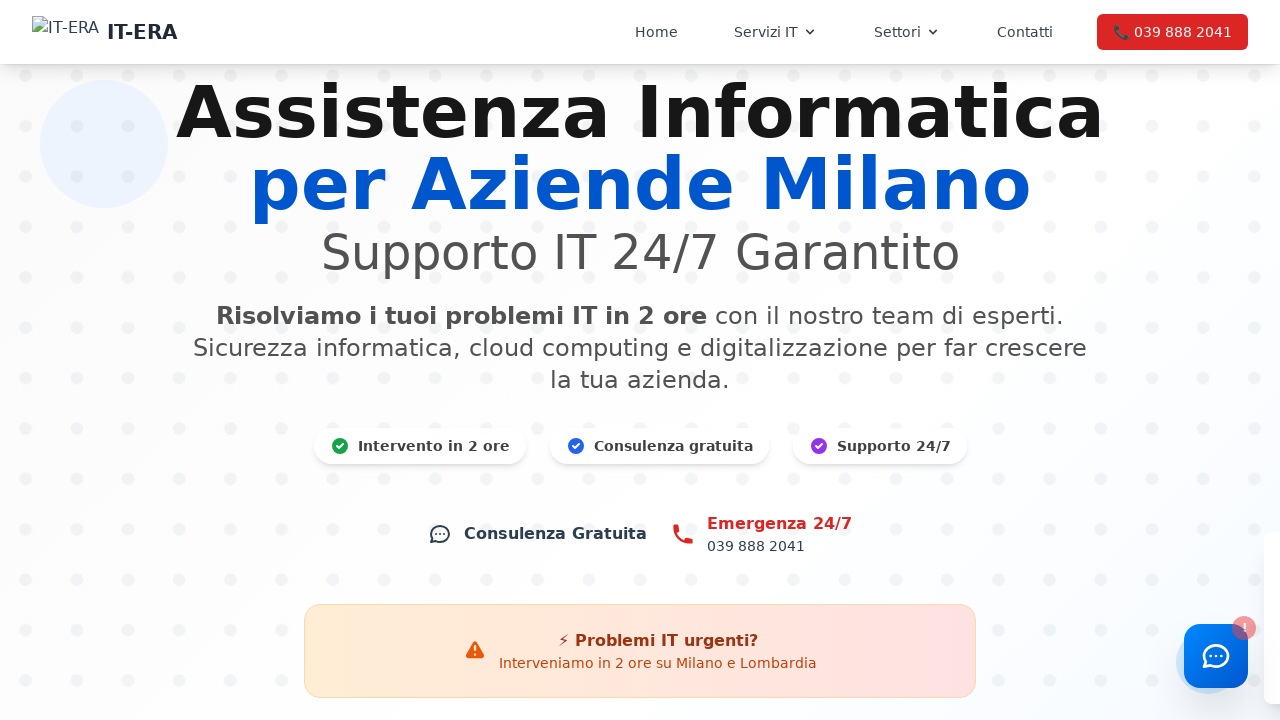

Identified the first heading on the page
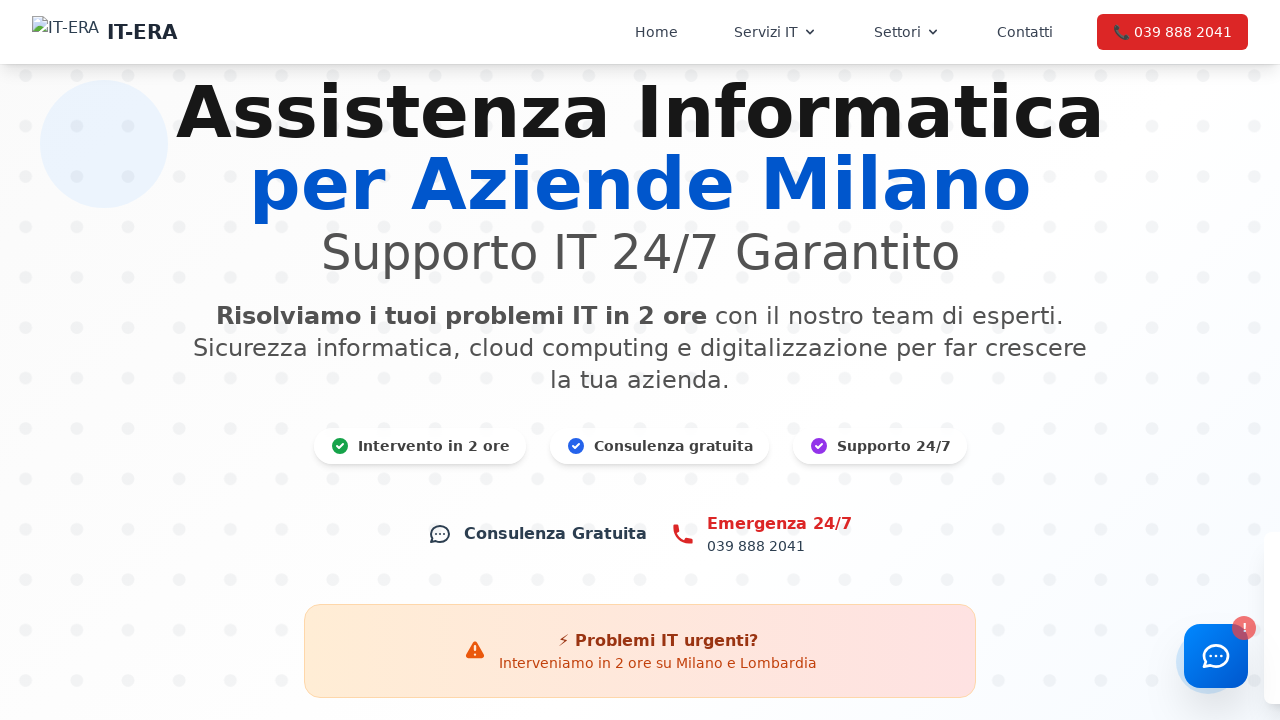

Retrieved tag name of first heading: h1
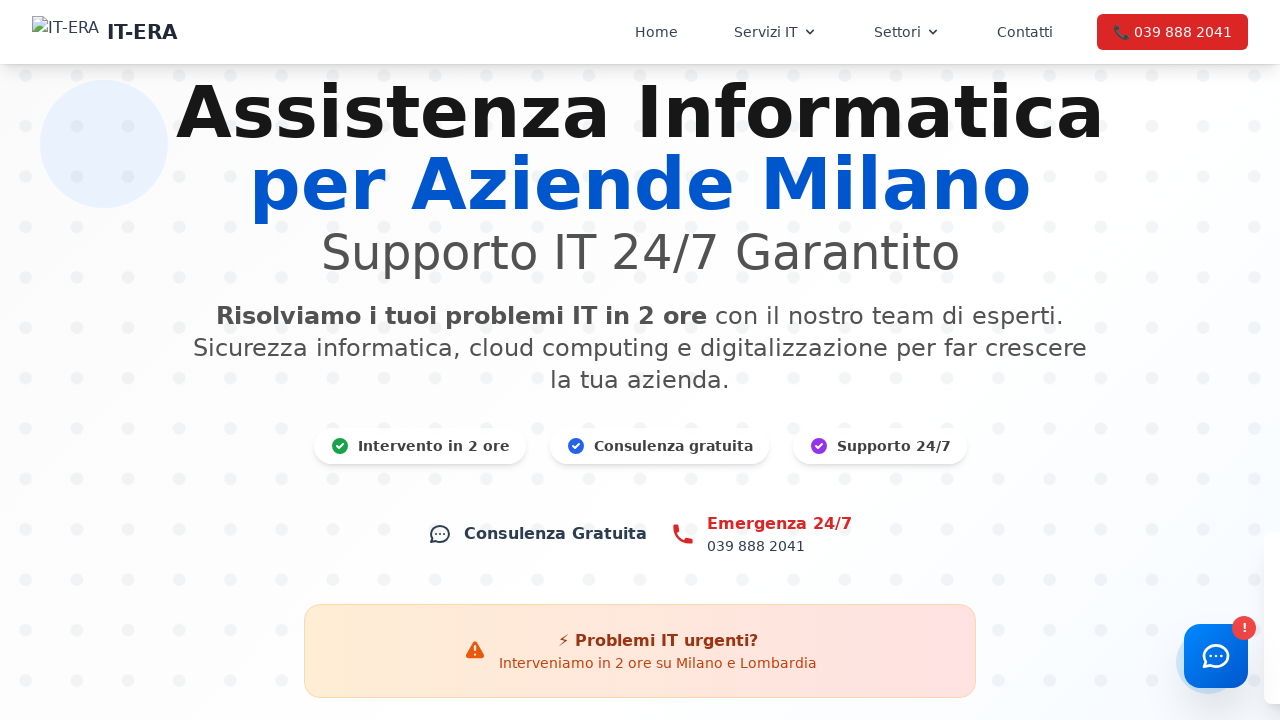

Verified that the first heading is an h1 element
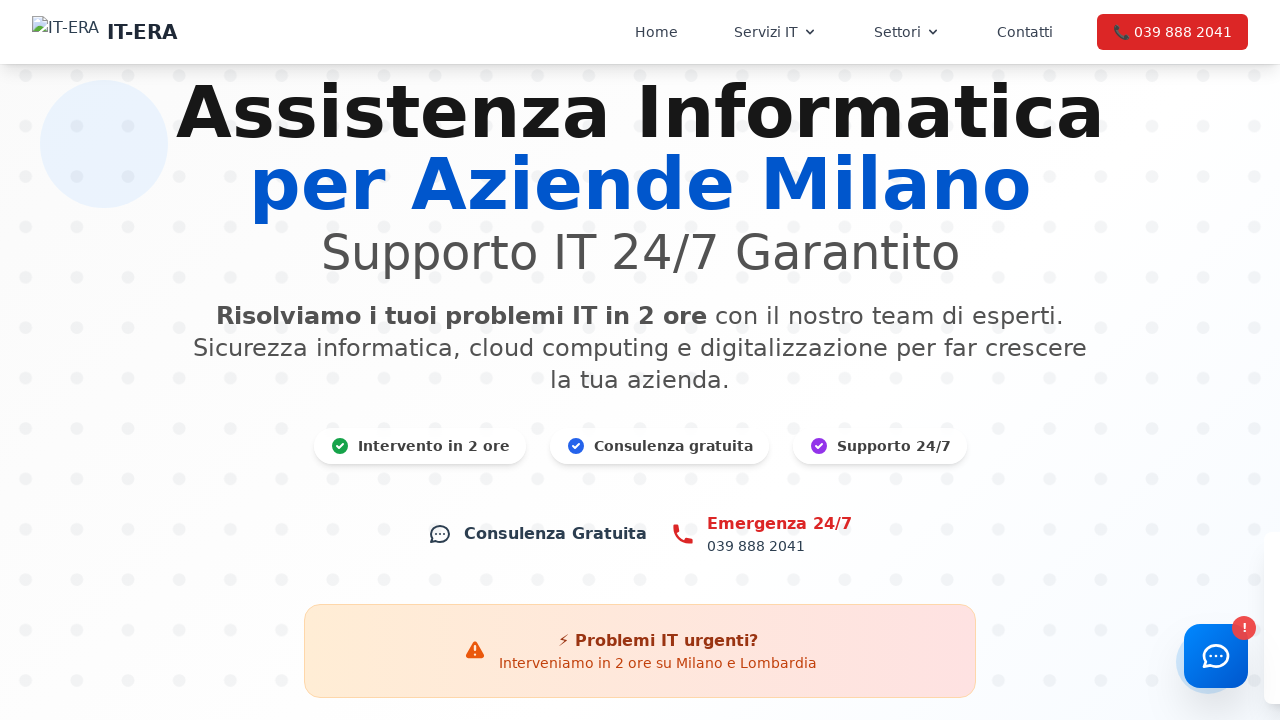

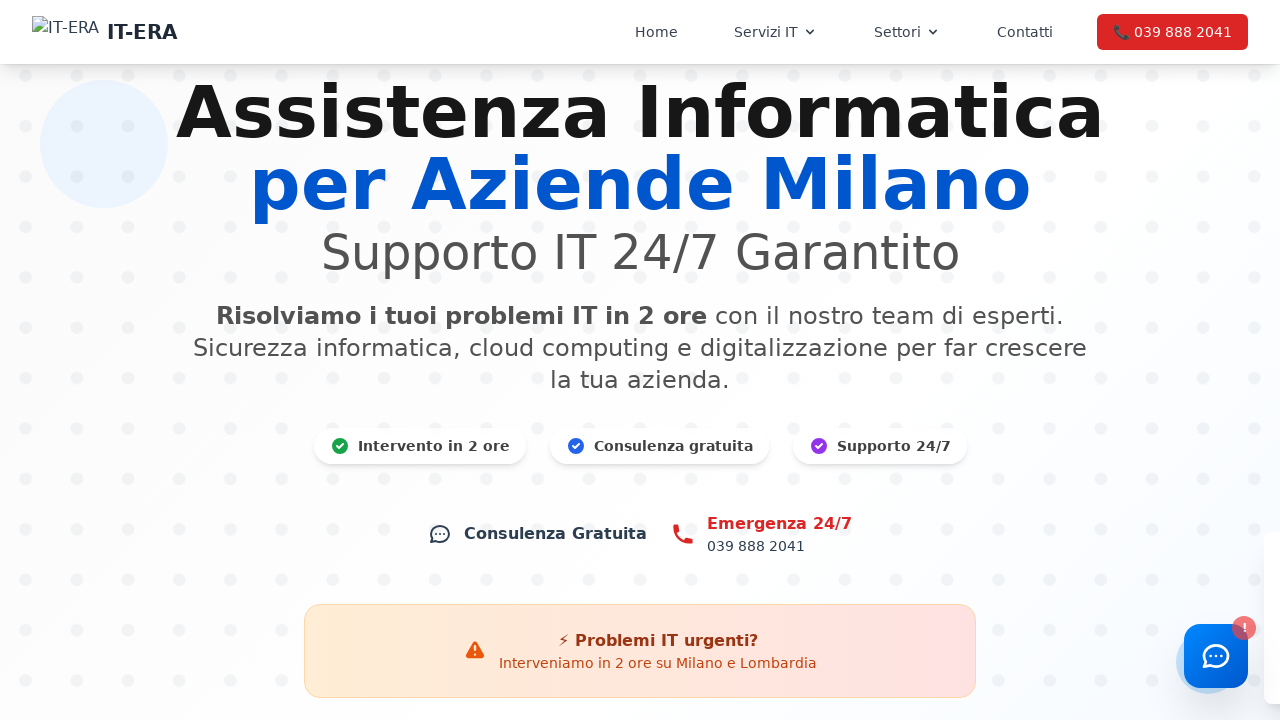